Tests the Tooltip widget by hovering over elements to trigger tooltips

Starting URL: https://jqueryui.com/

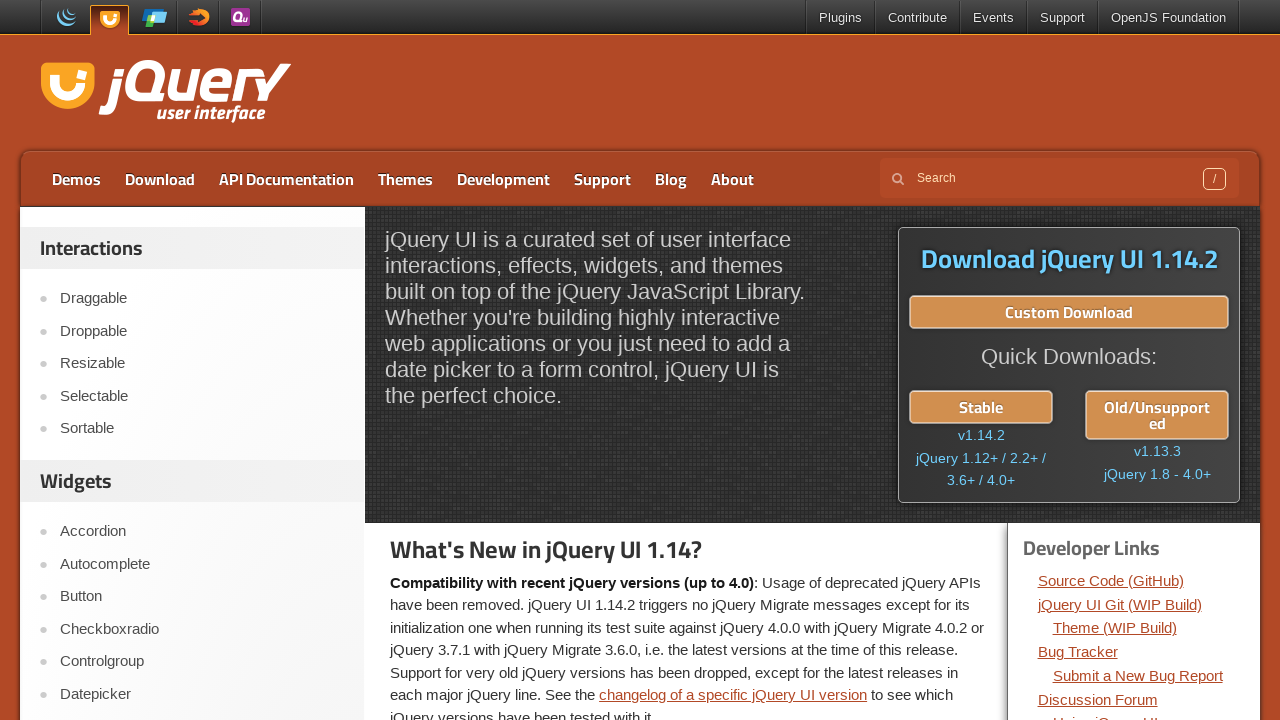

Clicked on Tooltip link in jQuery UI navigation at (202, 360) on a:has-text('Tooltip')
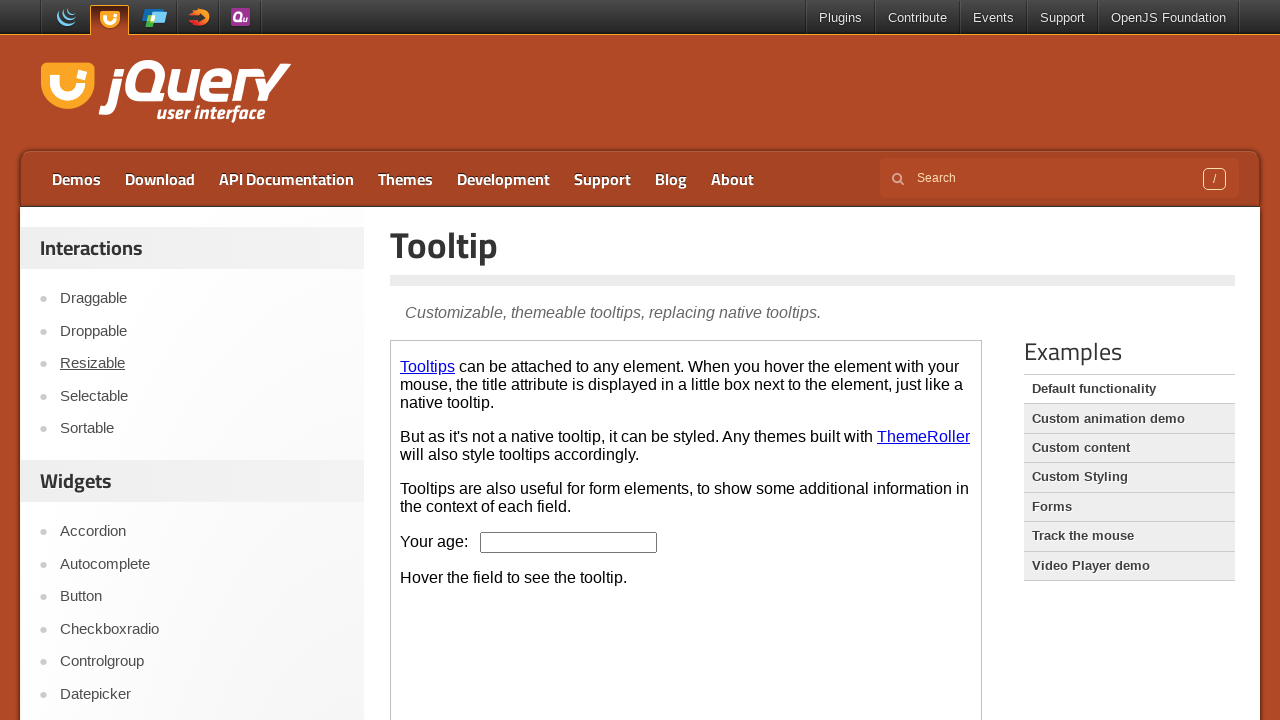

Demo frame loaded successfully
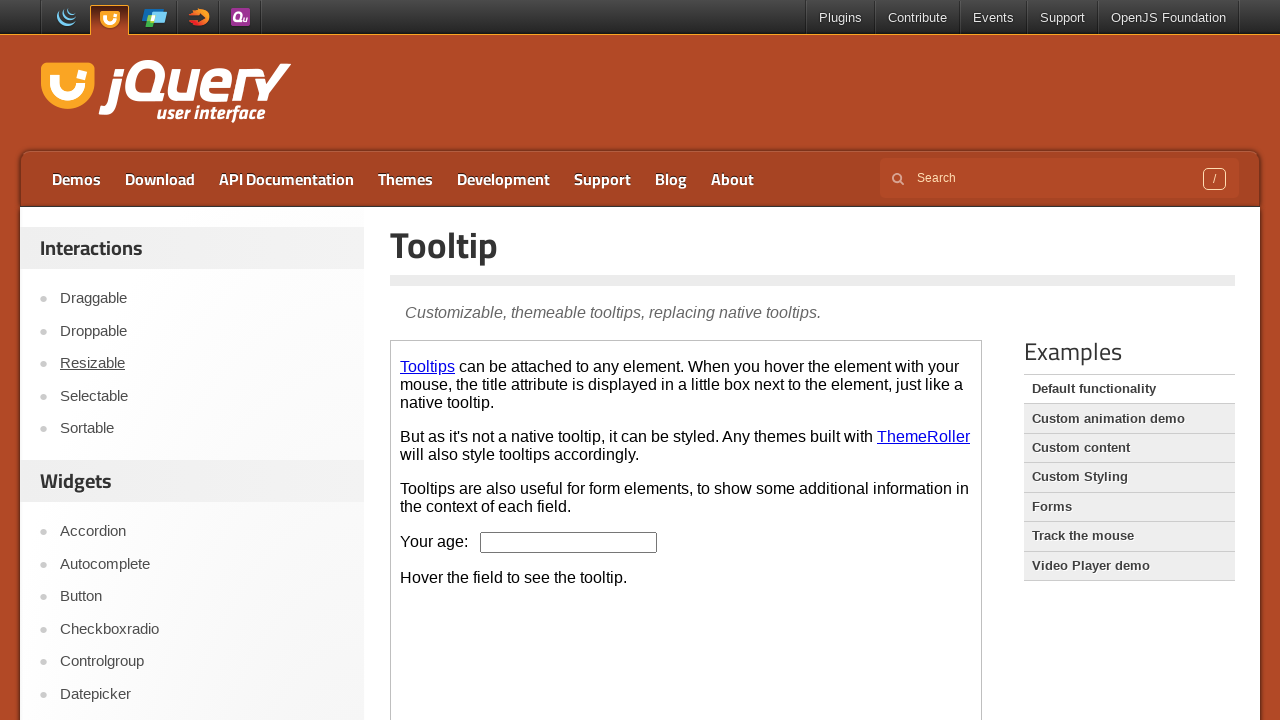

Located demo iframe for Tooltip widget
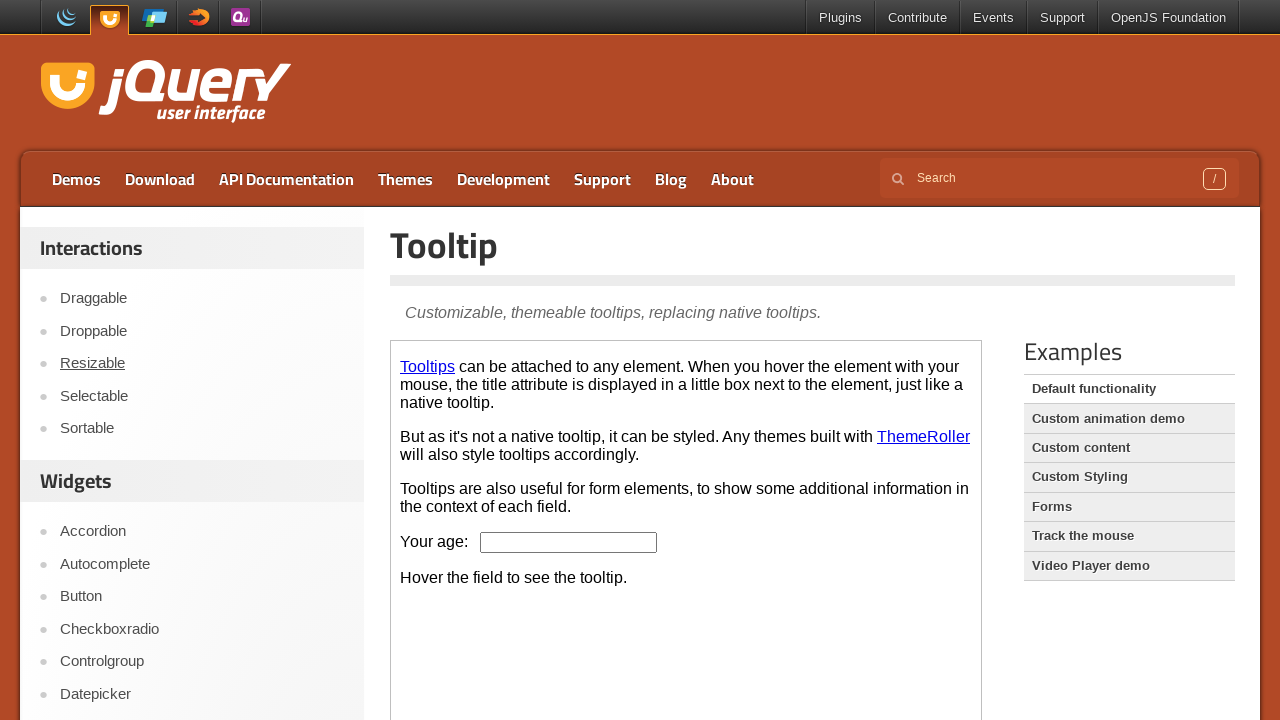

Hovered over age input field to trigger tooltip at (569, 542) on iframe.demo-frame >> internal:control=enter-frame >> #age
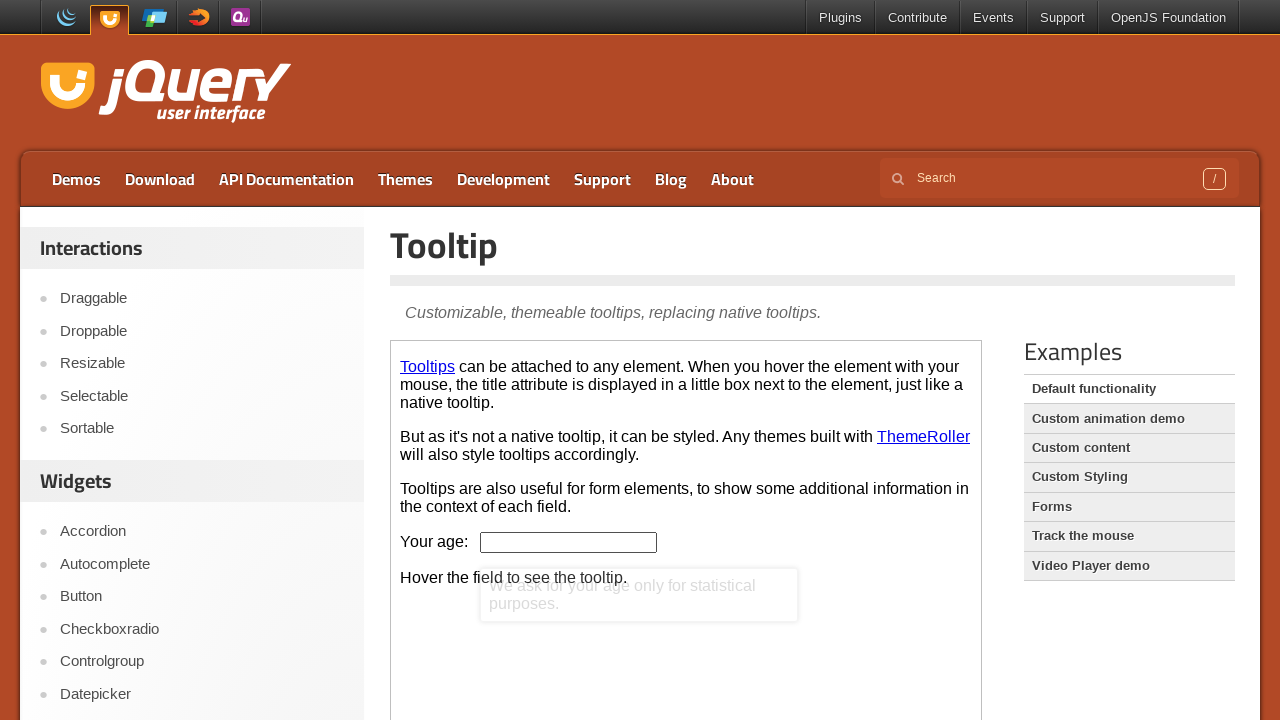

Tooltip widget appeared as expected
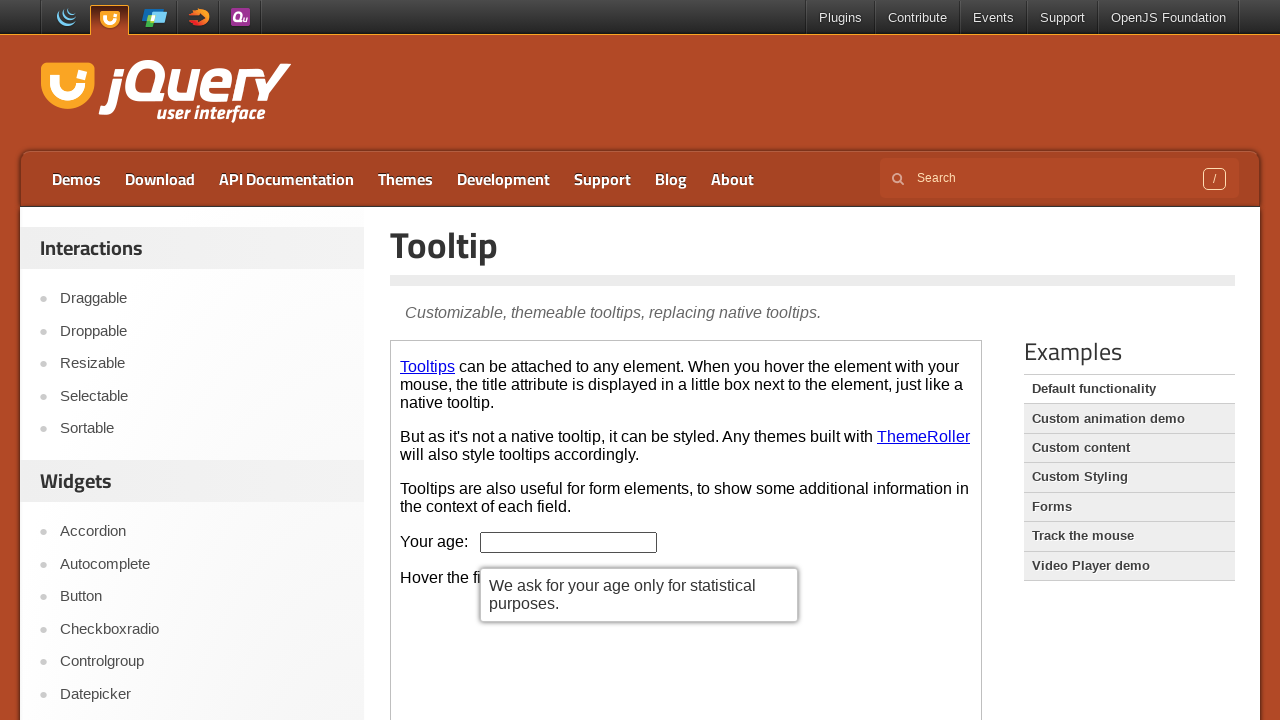

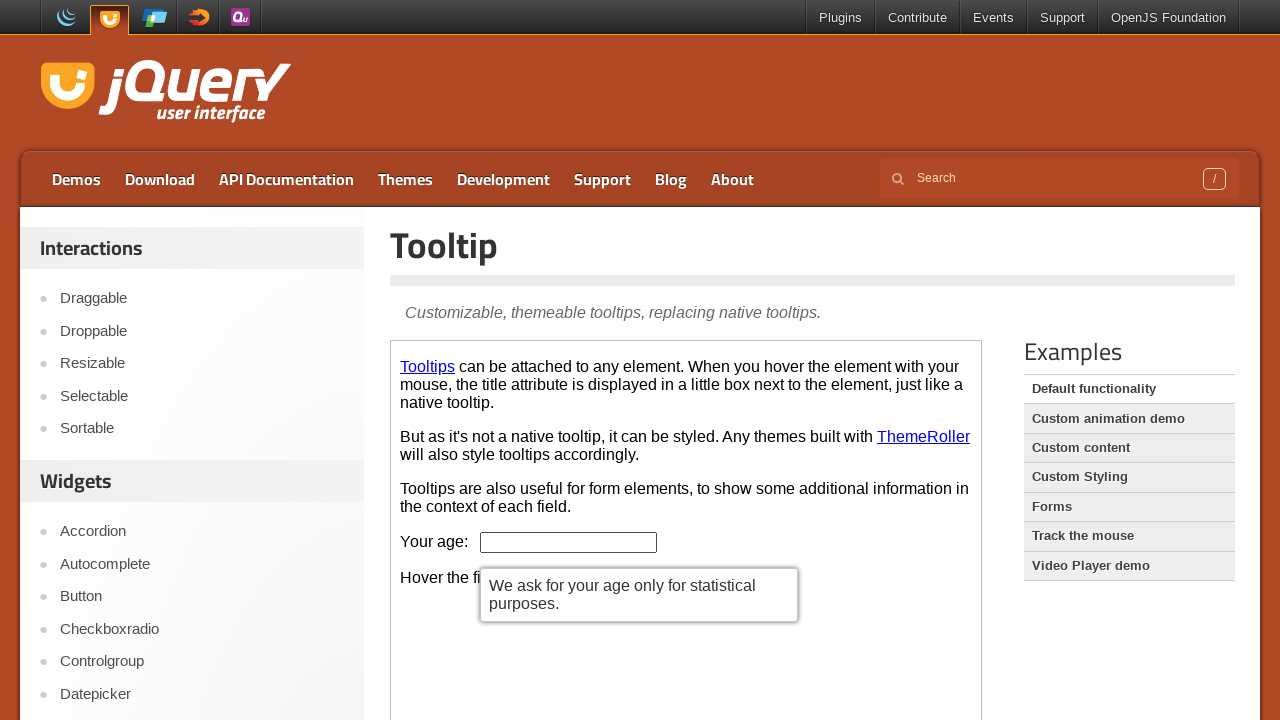